Tests that the Clear completed button displays with correct text after marking an item complete

Starting URL: https://demo.playwright.dev/todomvc

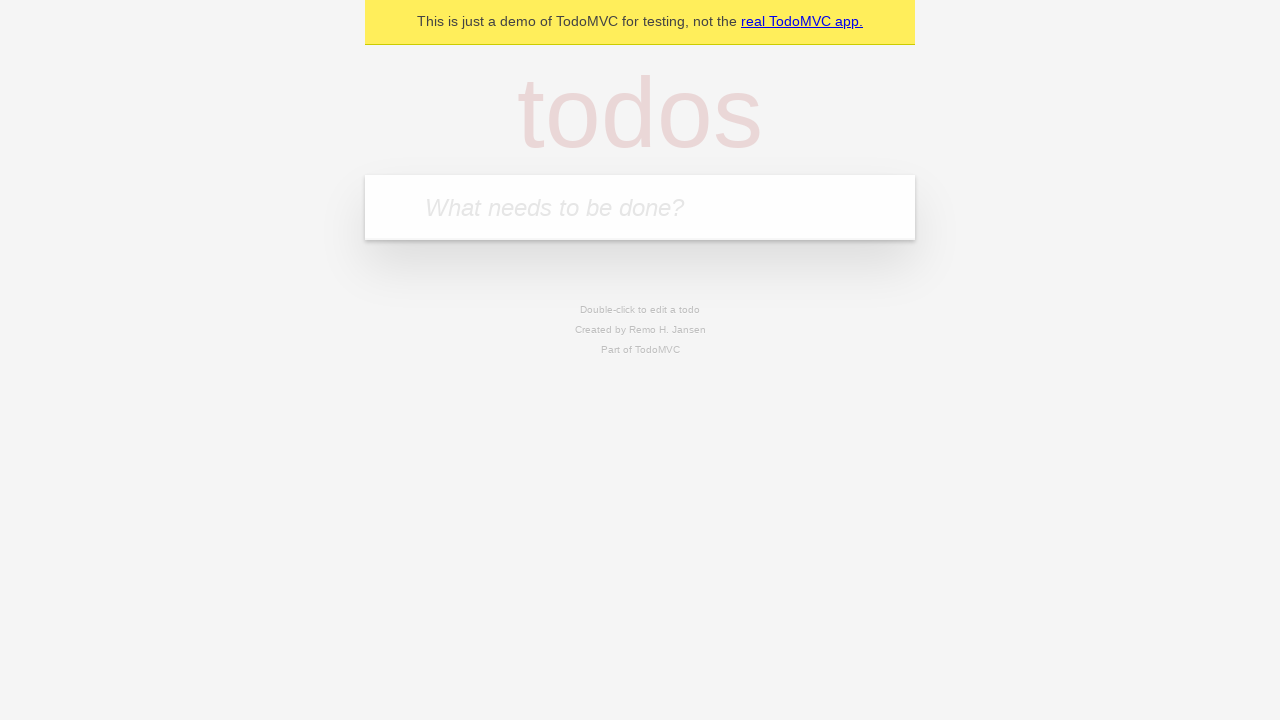

Filled todo input with 'buy some cheese' on internal:attr=[placeholder="What needs to be done?"i]
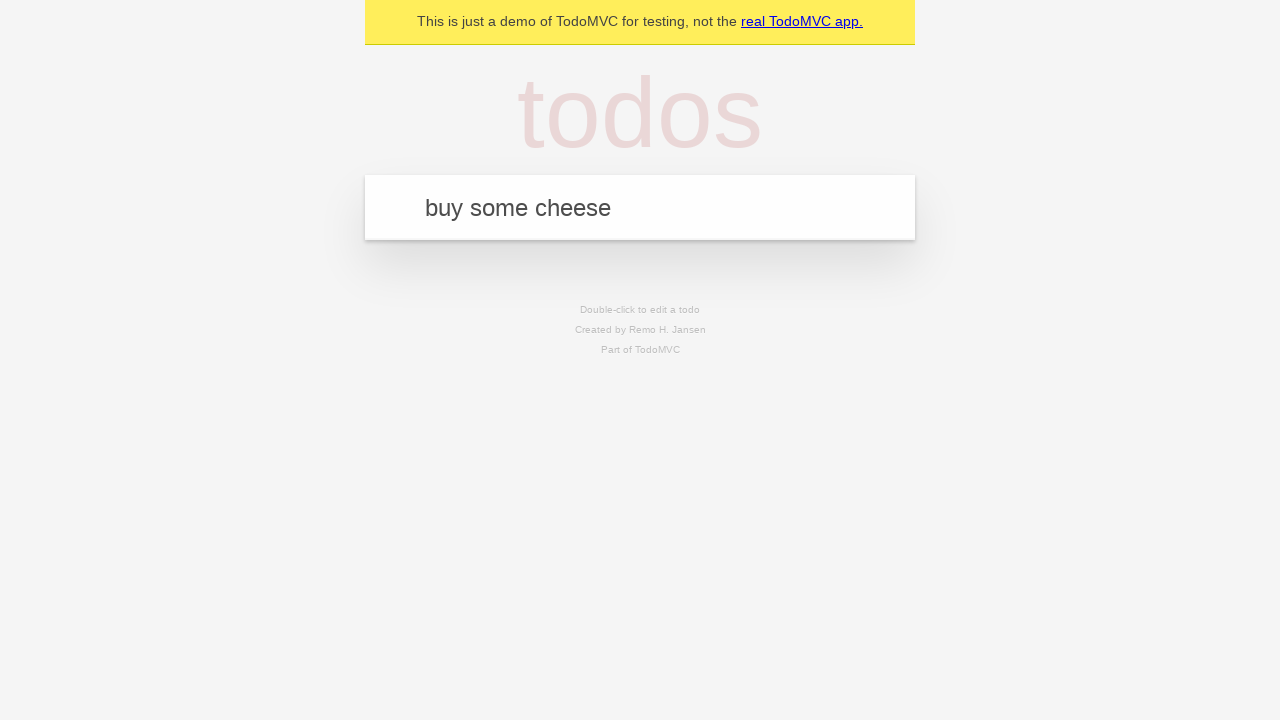

Pressed Enter to add first todo on internal:attr=[placeholder="What needs to be done?"i]
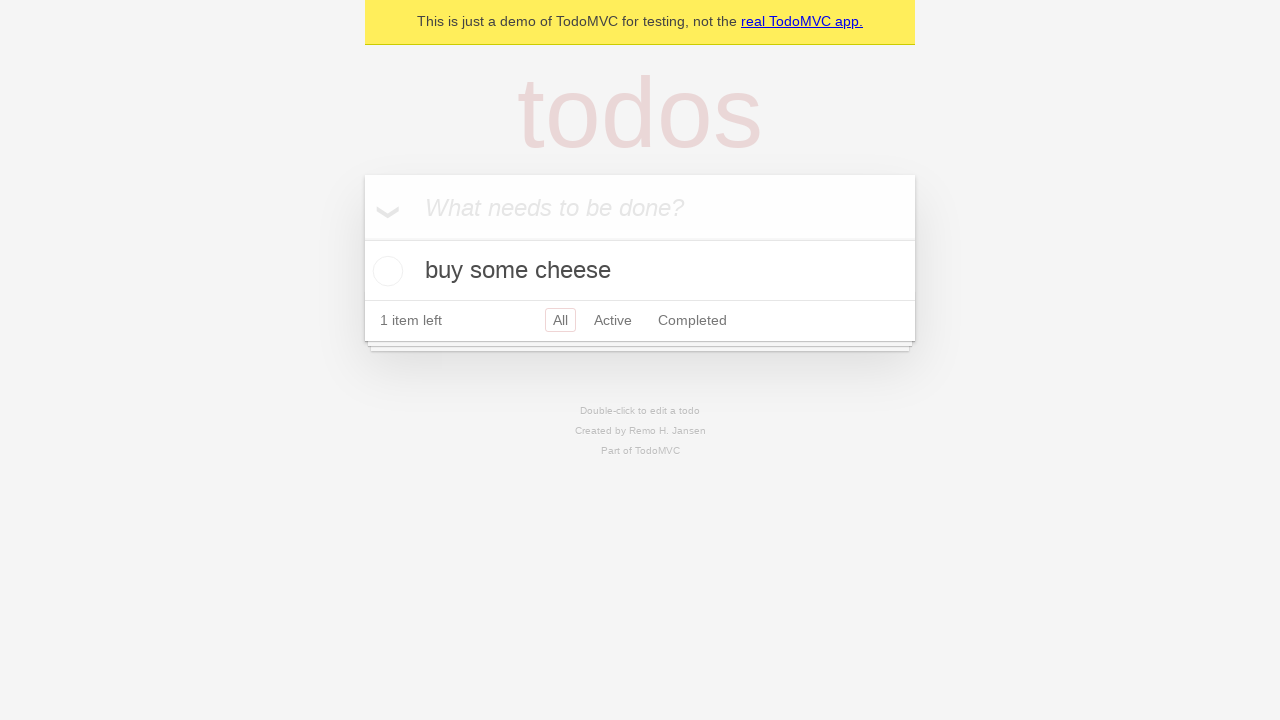

Filled todo input with 'feed the cat' on internal:attr=[placeholder="What needs to be done?"i]
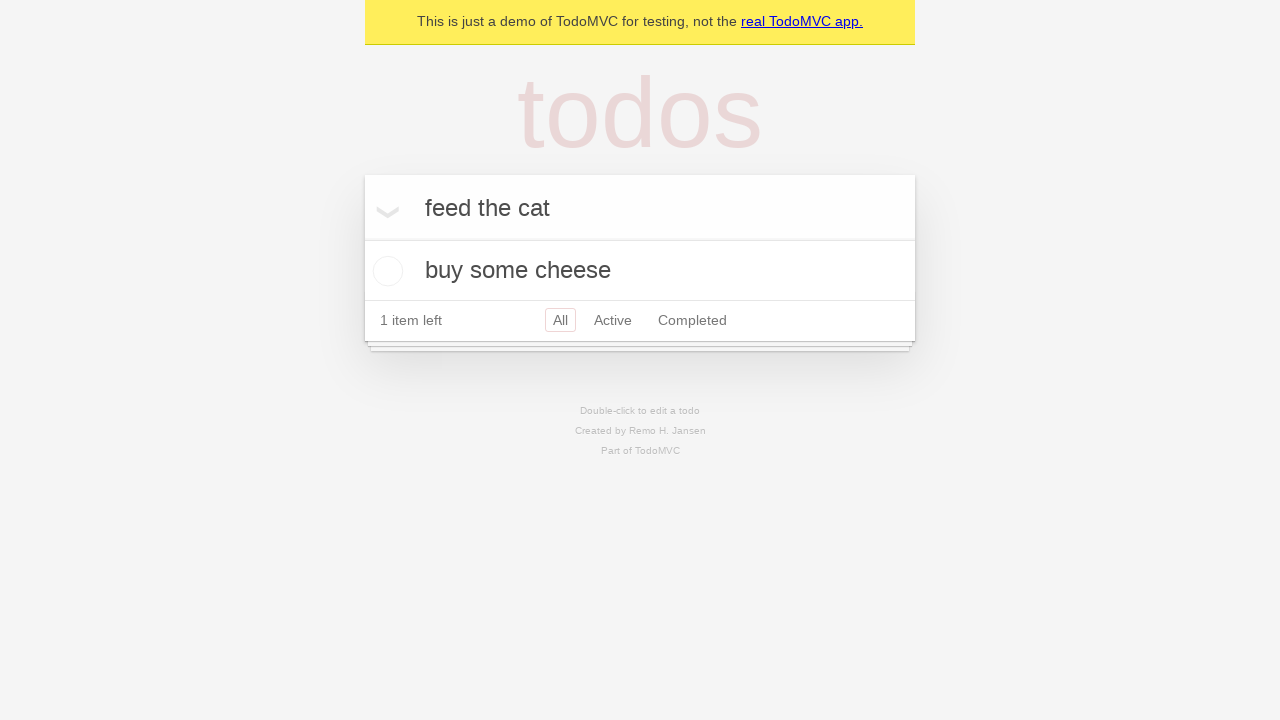

Pressed Enter to add second todo on internal:attr=[placeholder="What needs to be done?"i]
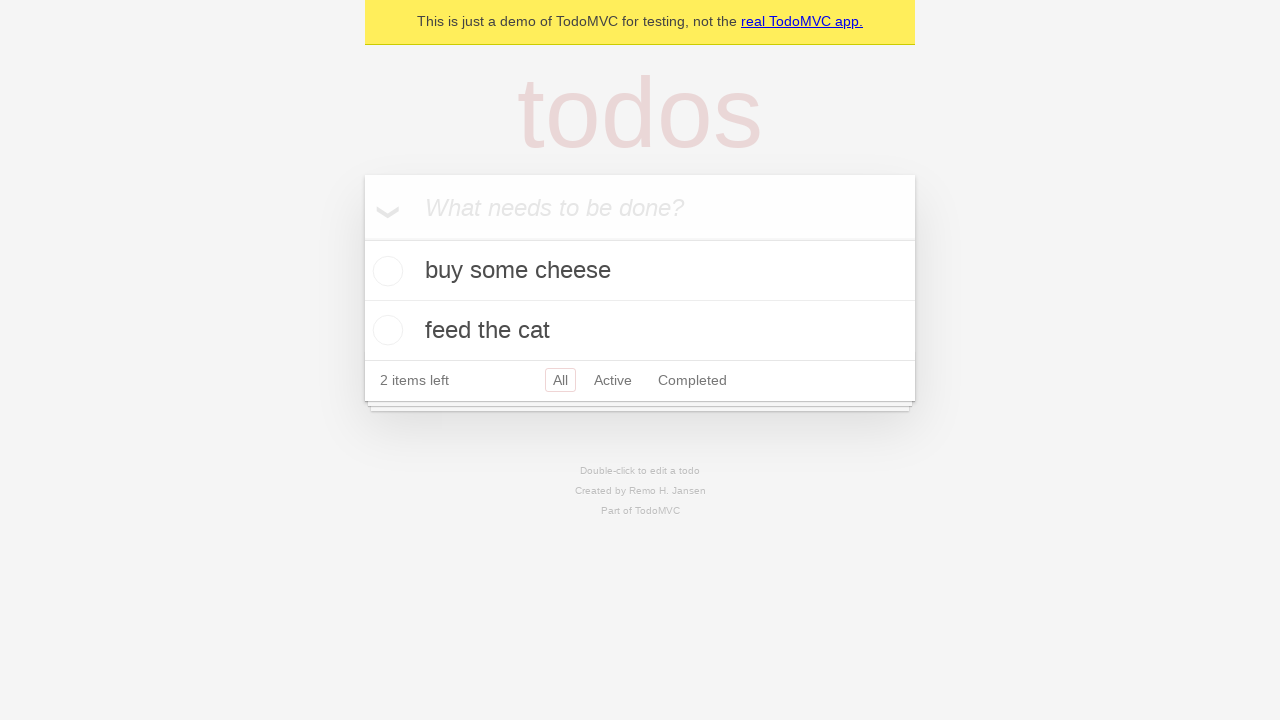

Filled todo input with 'book a doctors appointment' on internal:attr=[placeholder="What needs to be done?"i]
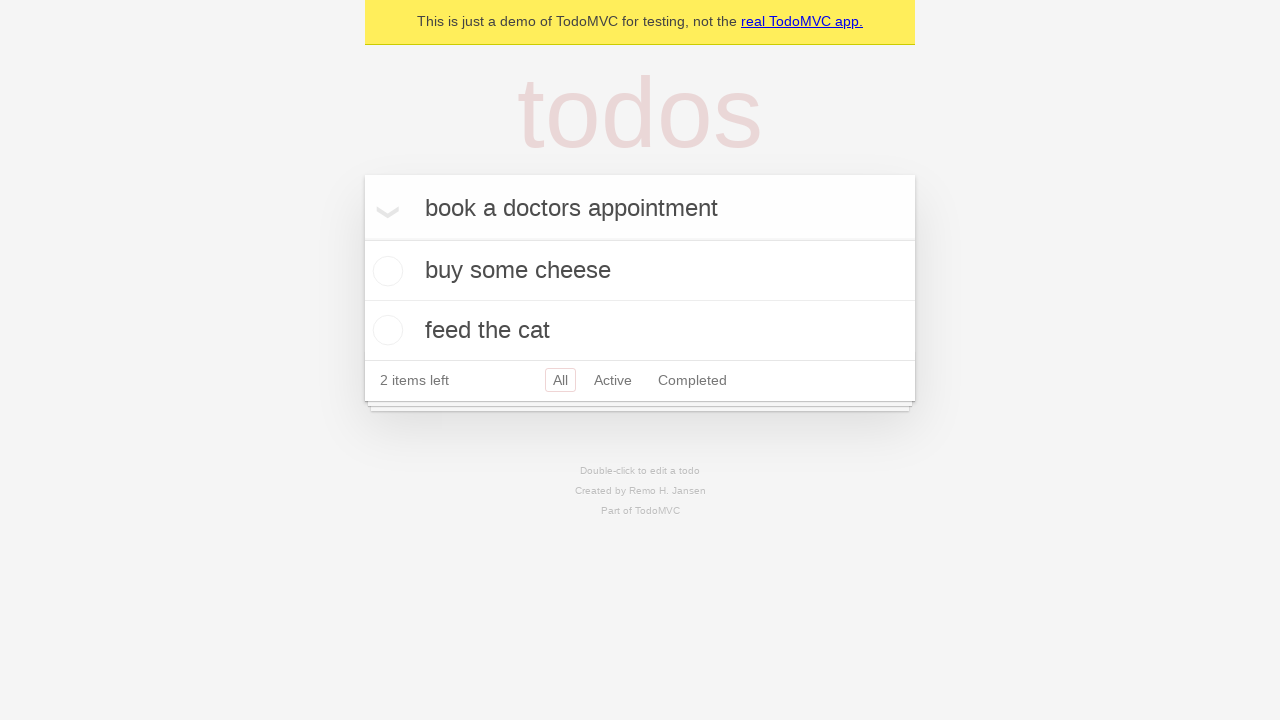

Pressed Enter to add third todo on internal:attr=[placeholder="What needs to be done?"i]
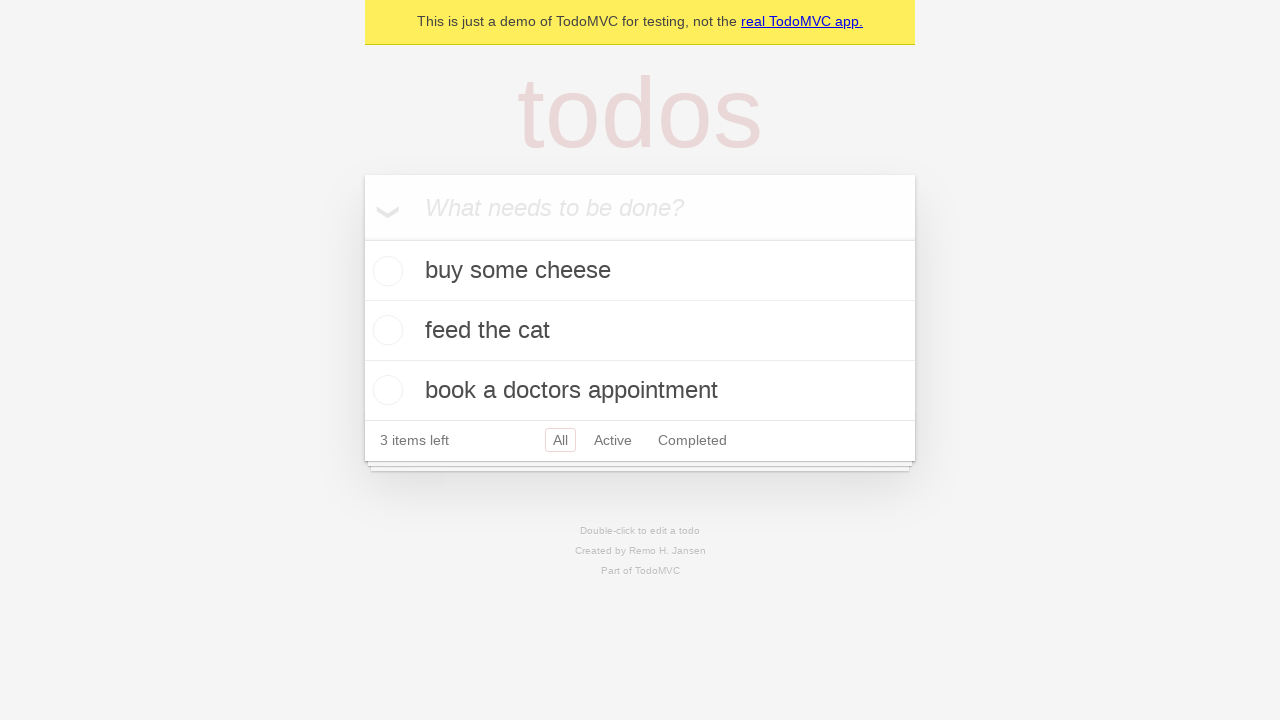

Checked the first todo item as complete at (385, 271) on .todo-list li .toggle >> nth=0
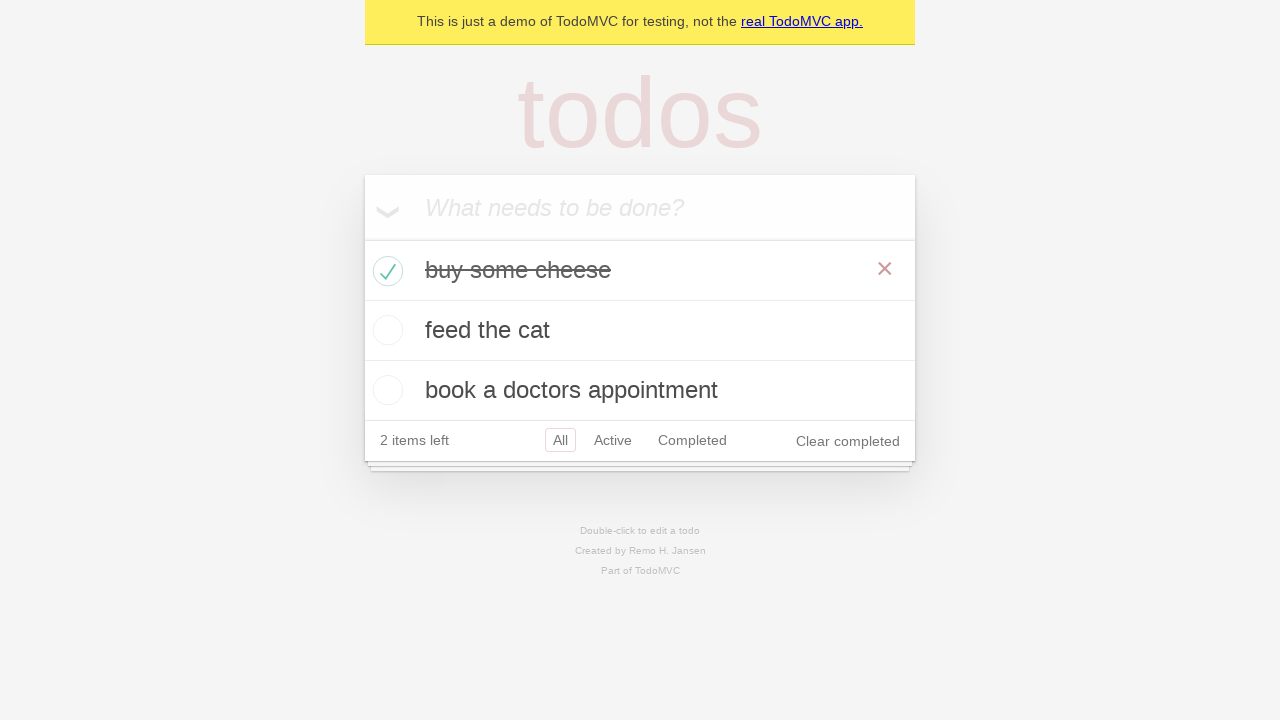

Clear completed button appeared after marking item complete
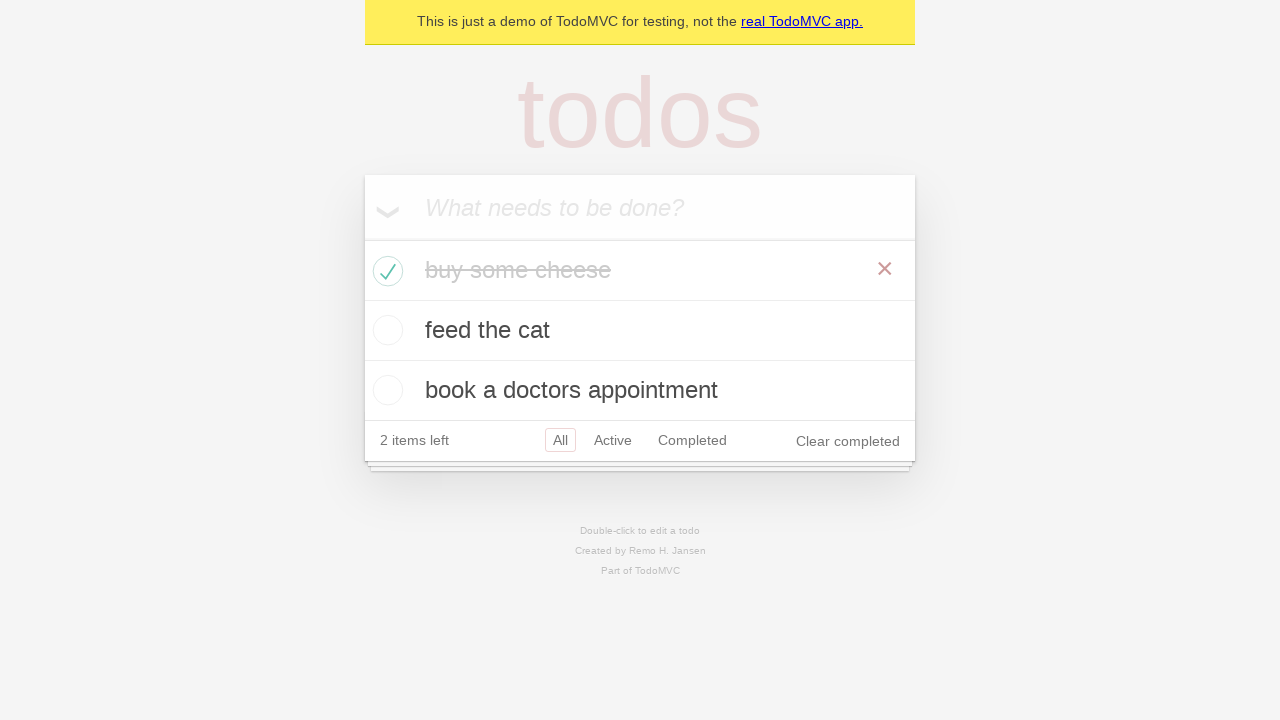

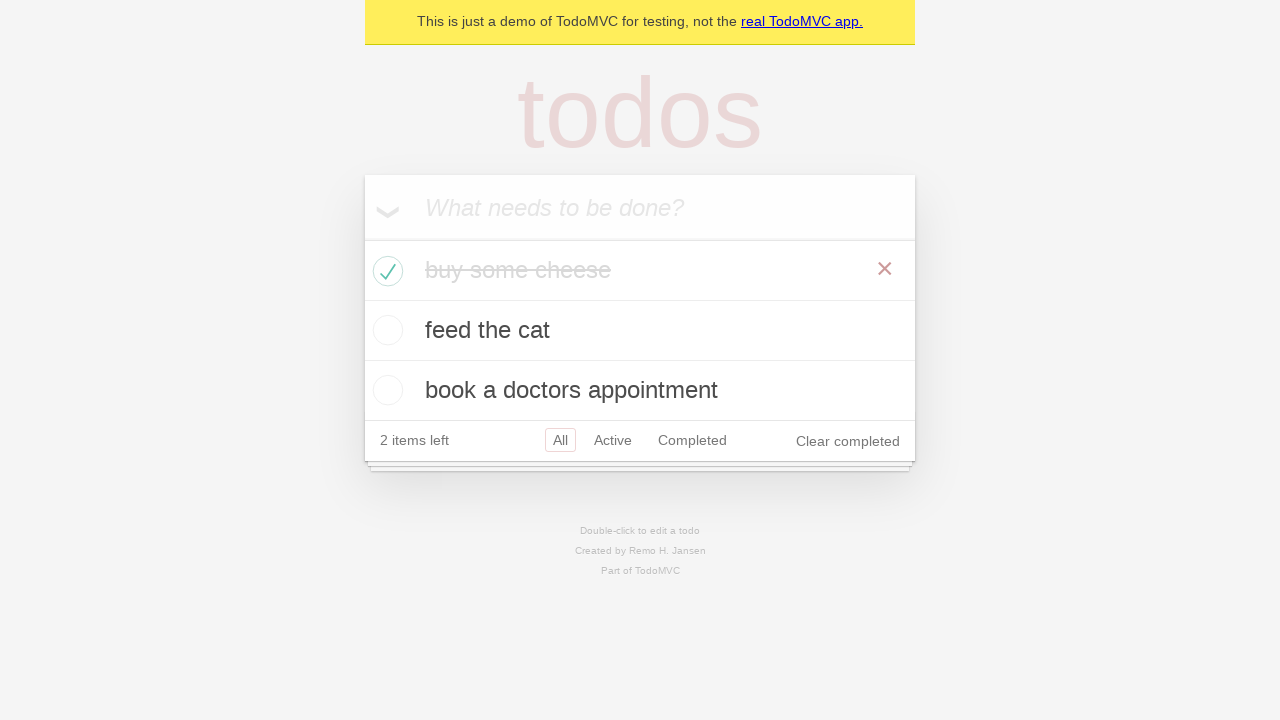